Tests a registration form by filling all required input fields with text and submitting the form, then verifies the success message is displayed.

Starting URL: http://suninjuly.github.io/registration2.html

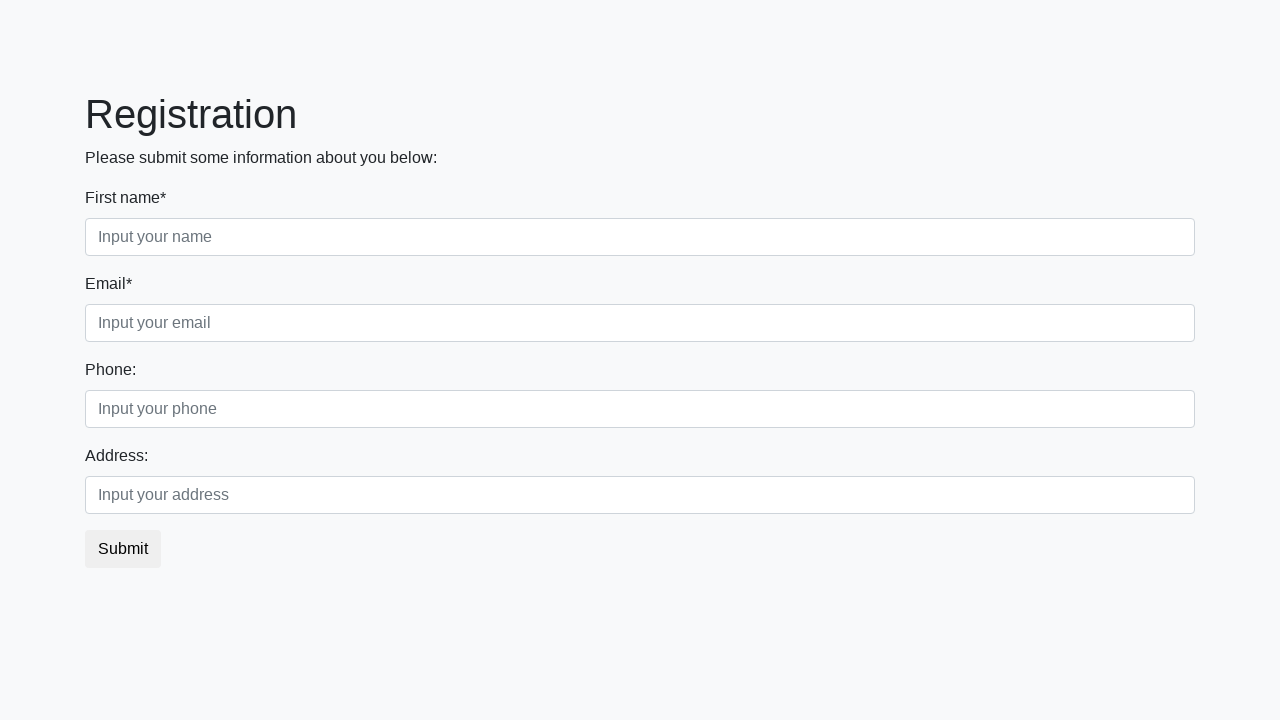

Located all required input fields
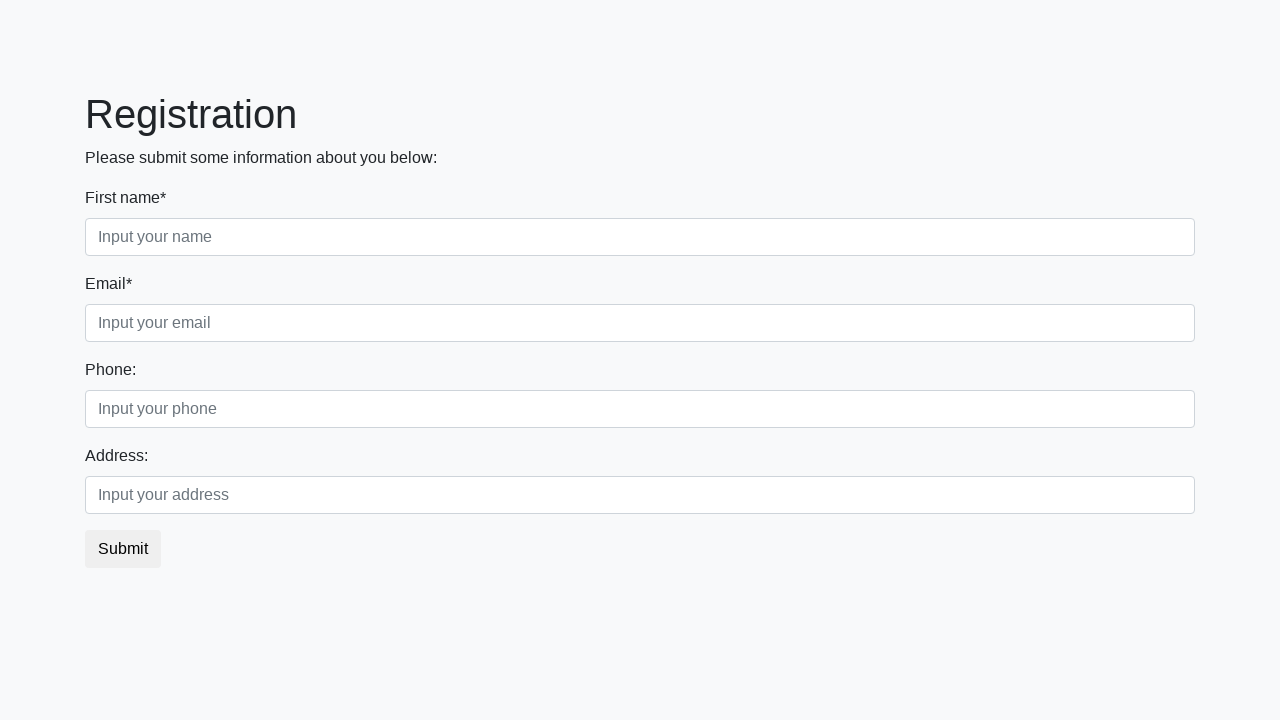

Filled required input field 1 with 'testvalue123' on input[required] >> nth=0
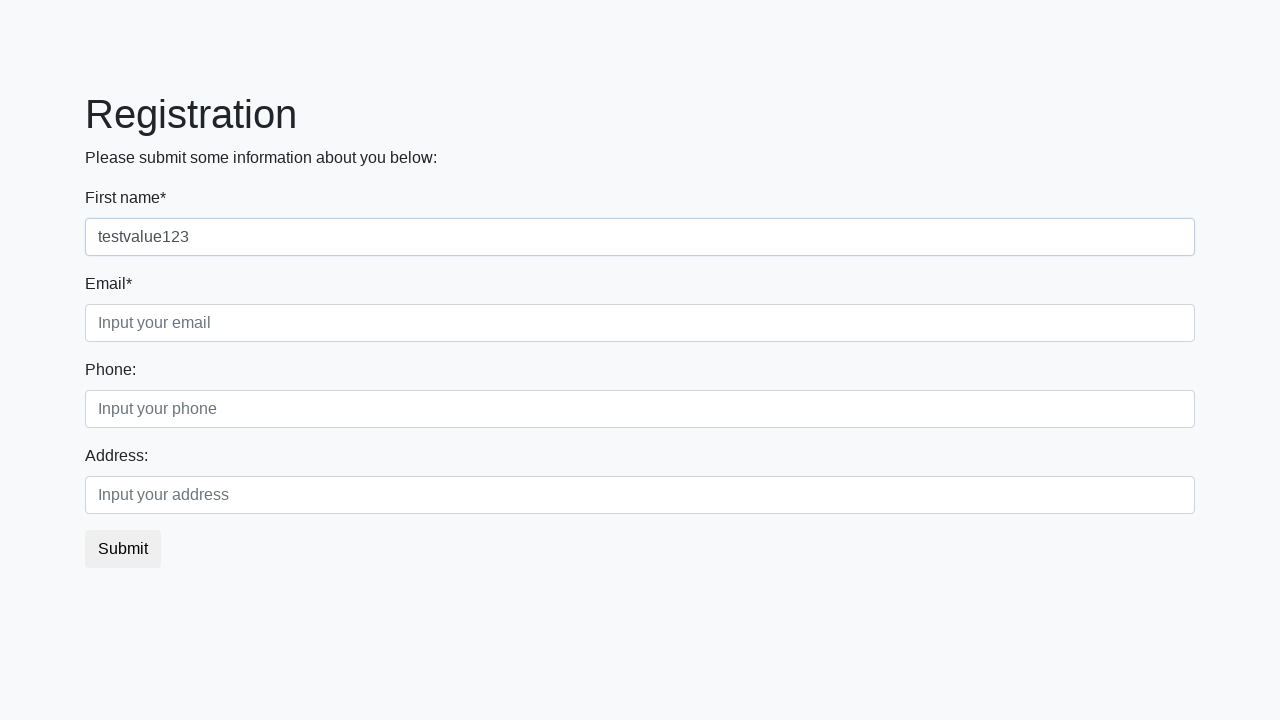

Filled required input field 2 with 'testvalue123' on input[required] >> nth=1
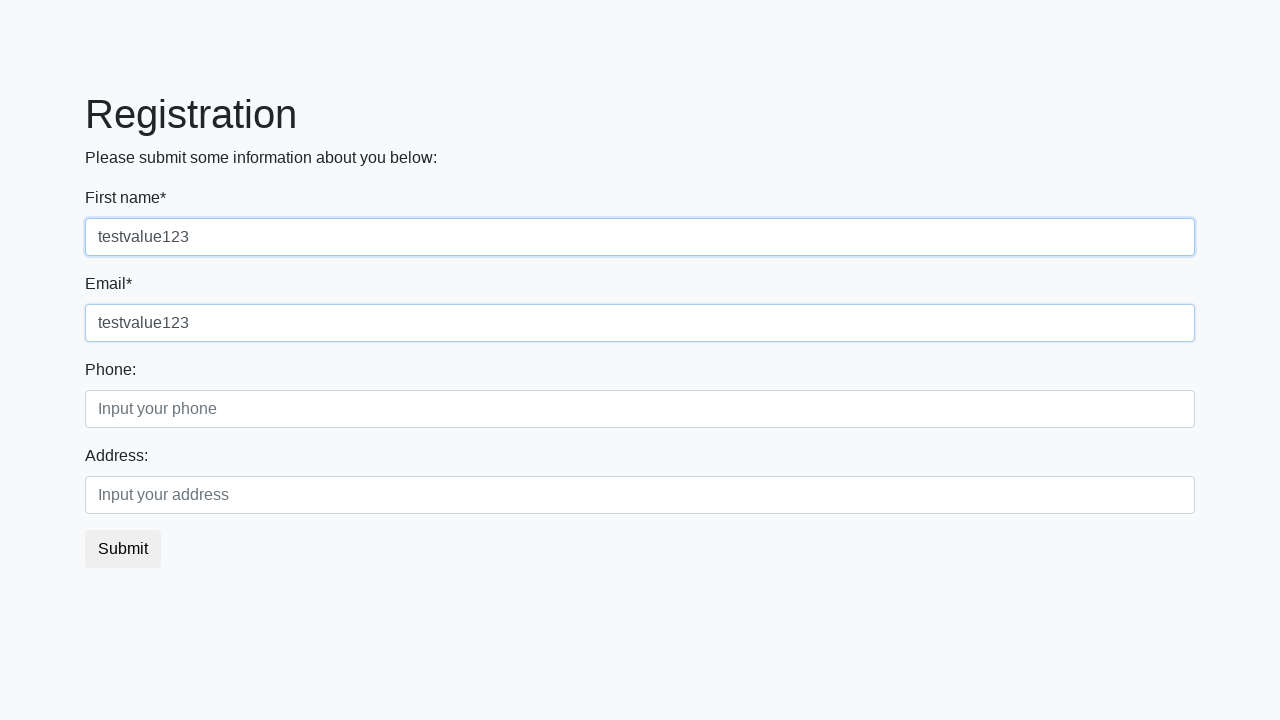

Clicked the submit button at (123, 549) on button
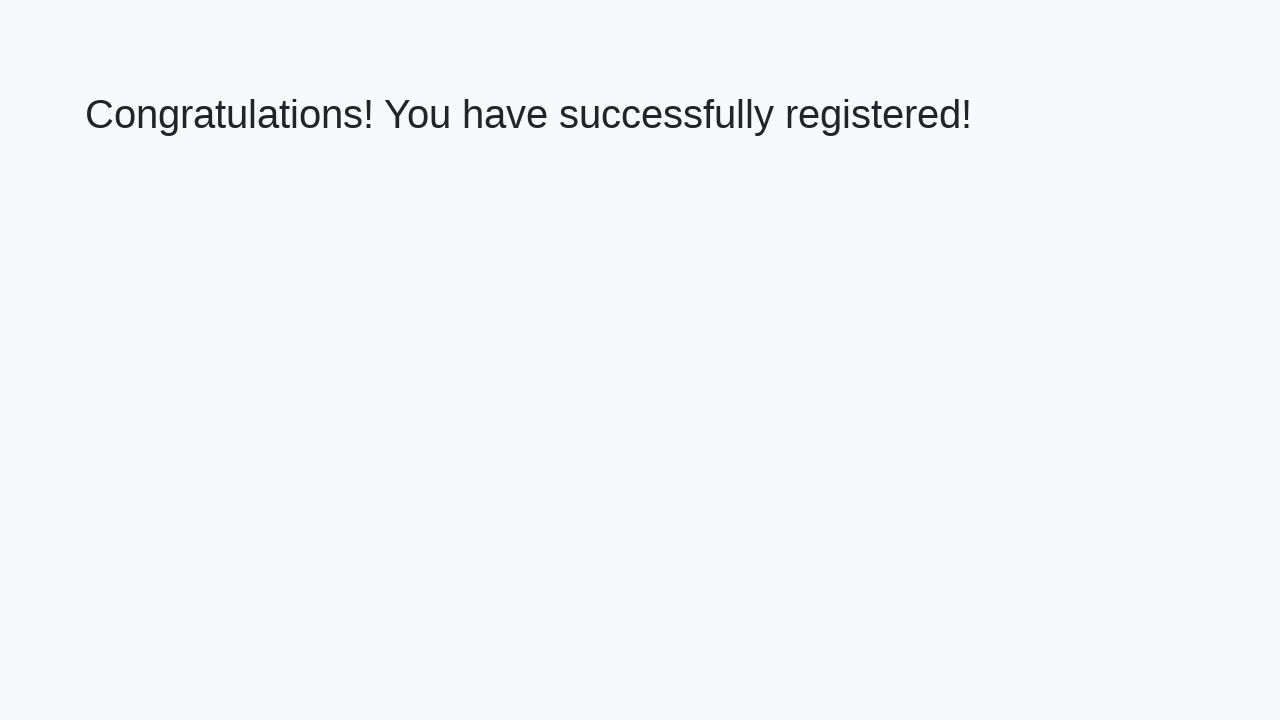

Success message (h1) loaded
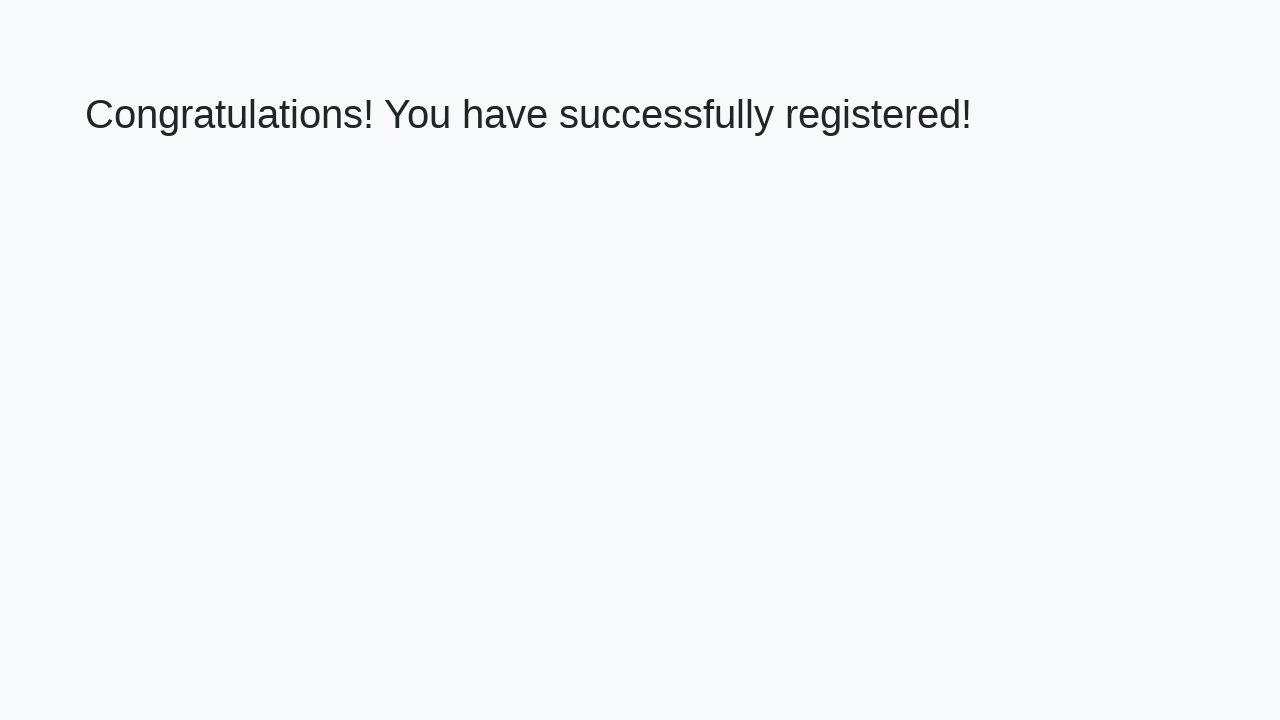

Retrieved success message text: 'Congratulations! You have successfully registered!'
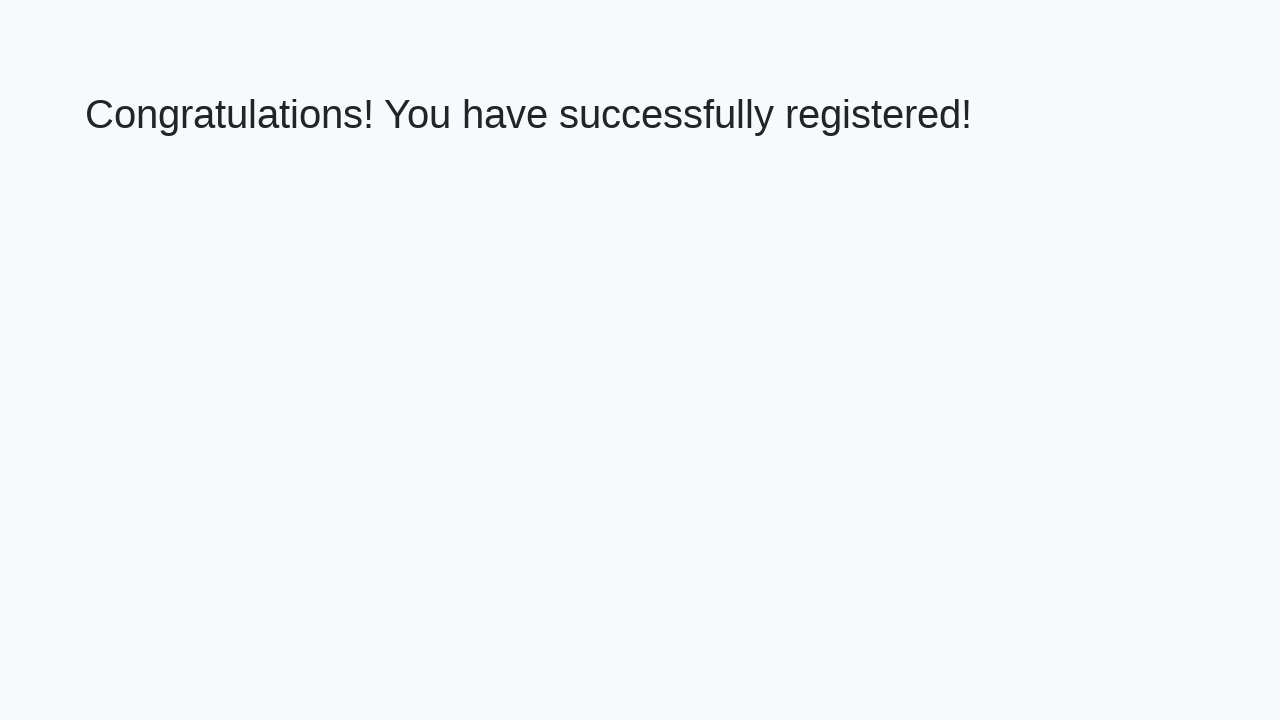

Verified success message matches expected text
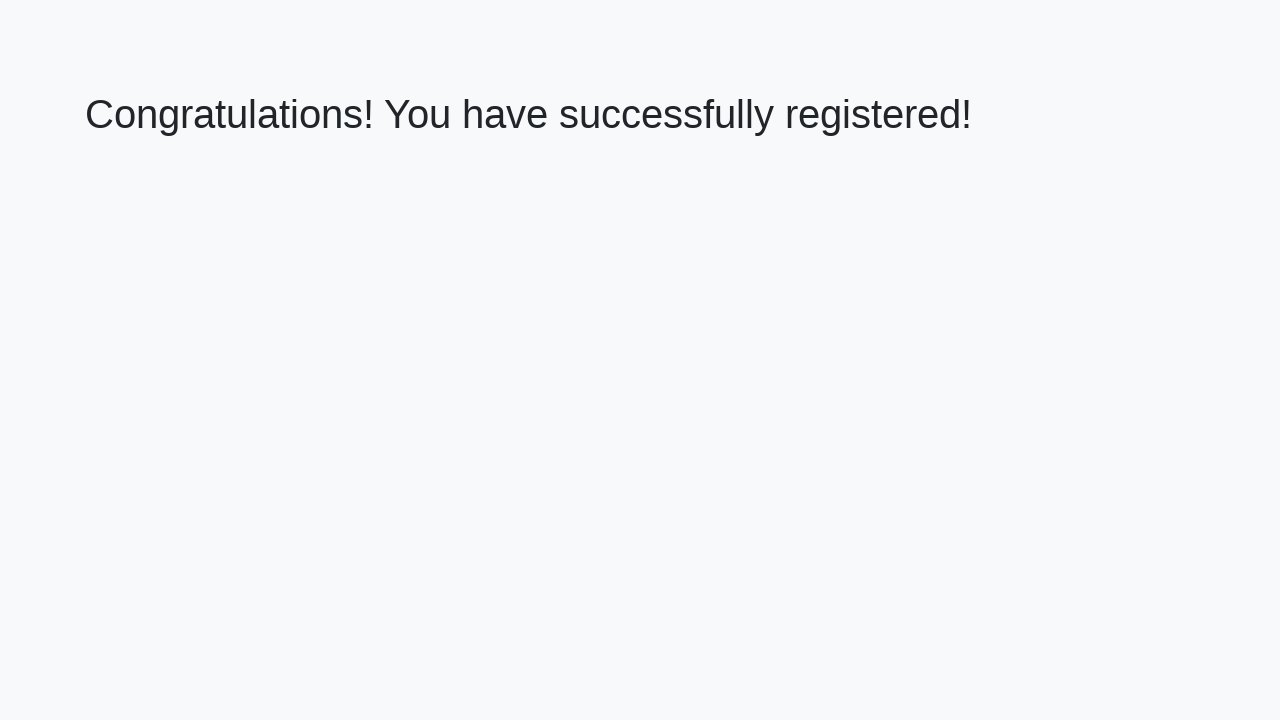

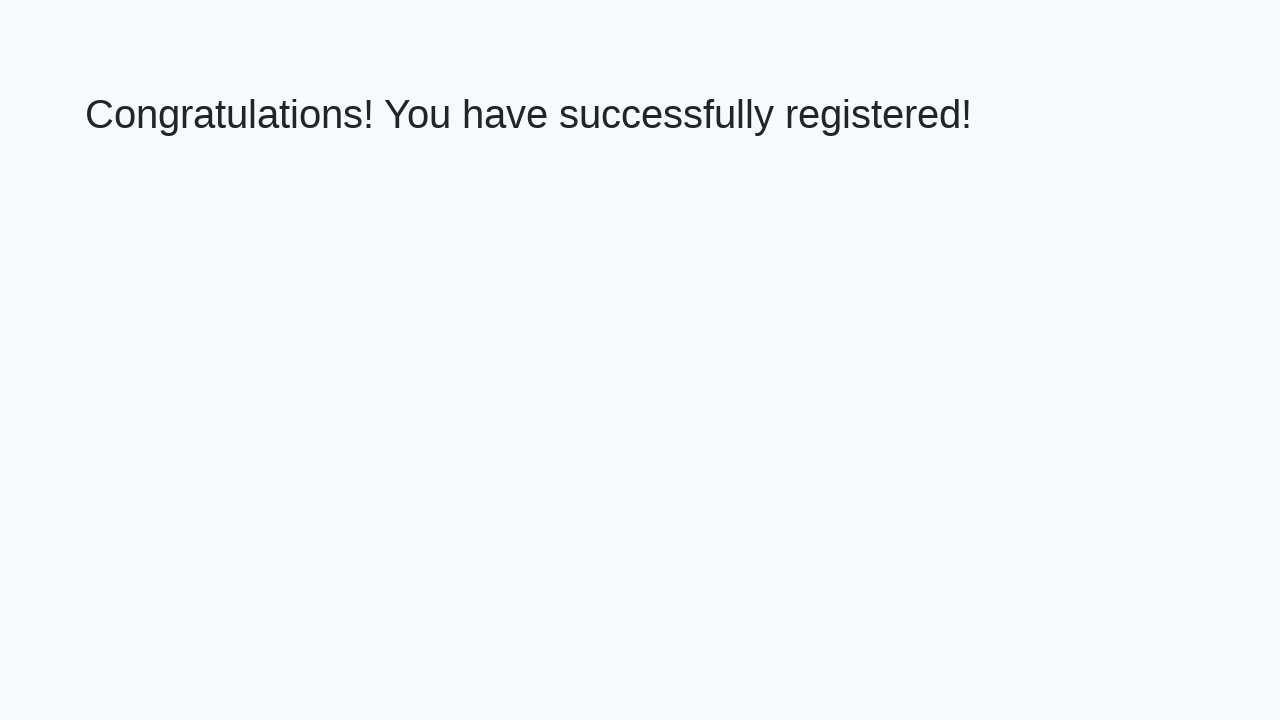